Tests search functionality by searching for "phone" and verifying that the category section contains 8 elements on the results page

Starting URL: https://www.testotomasyonu.com/

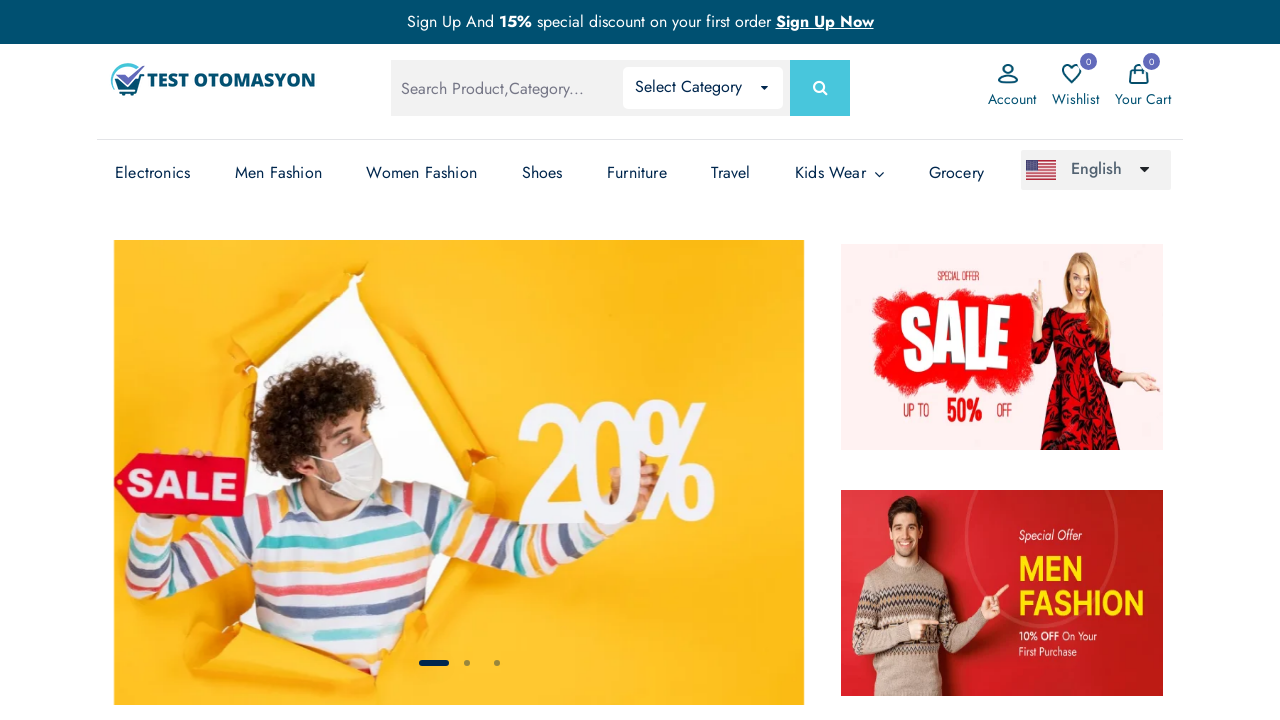

Filled search box with 'phone' on #global-search
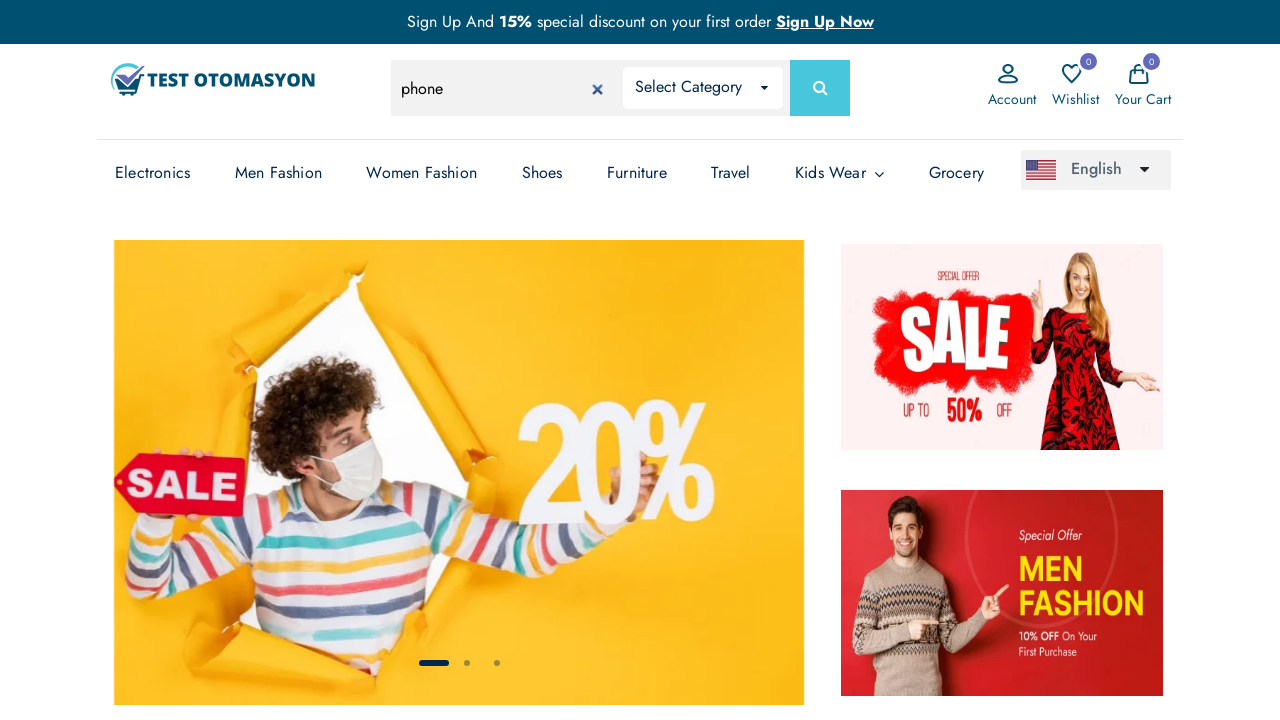

Pressed Enter to search for 'phone' on #global-search
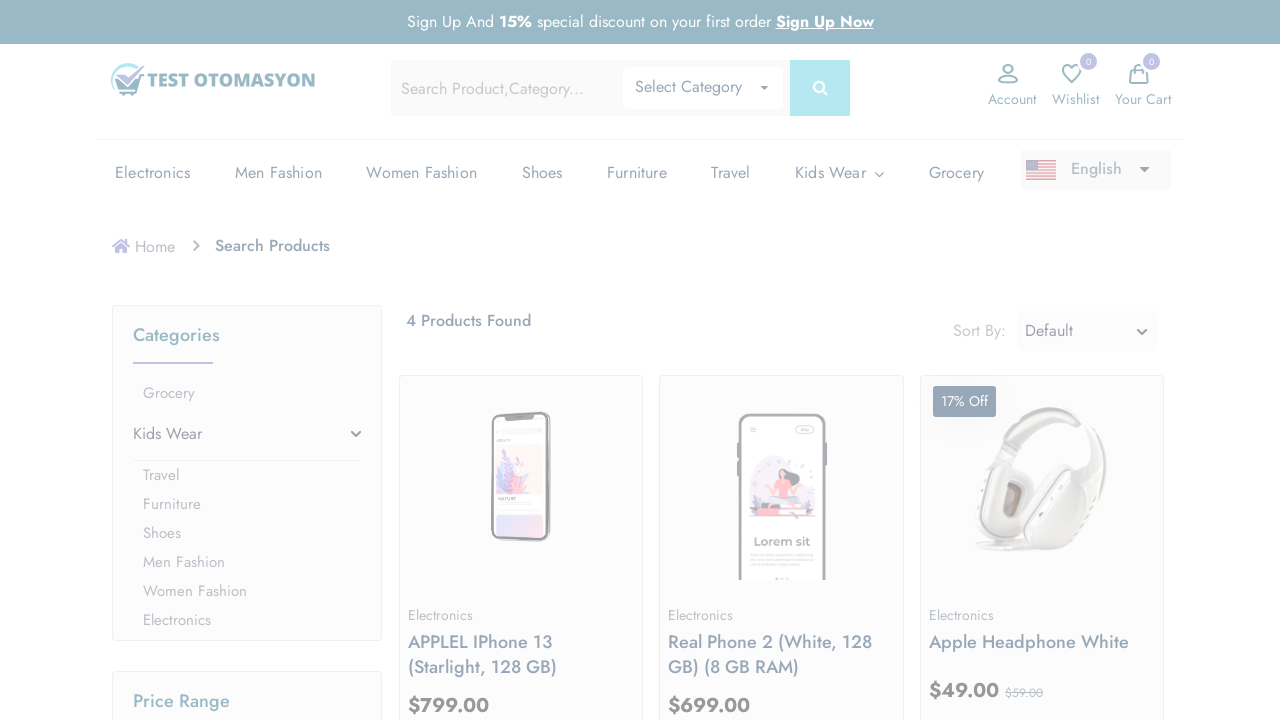

Search results loaded with category section visible
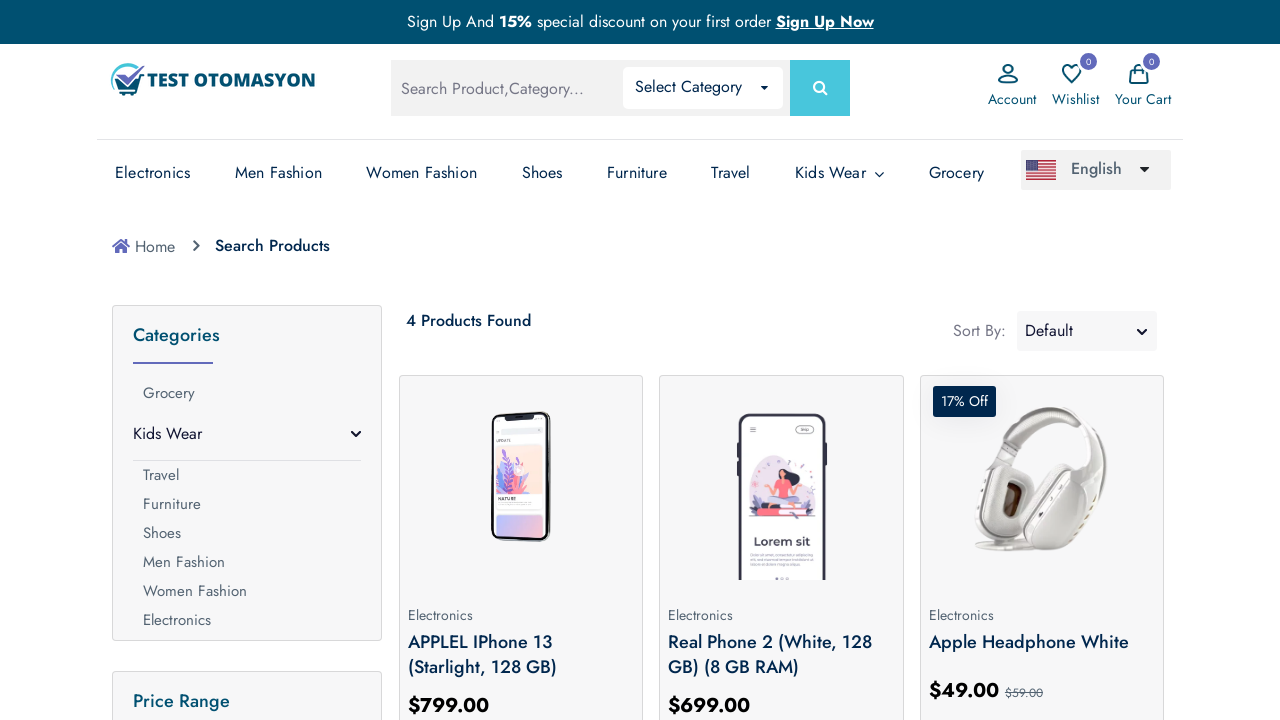

Located 8 category elements in the results page
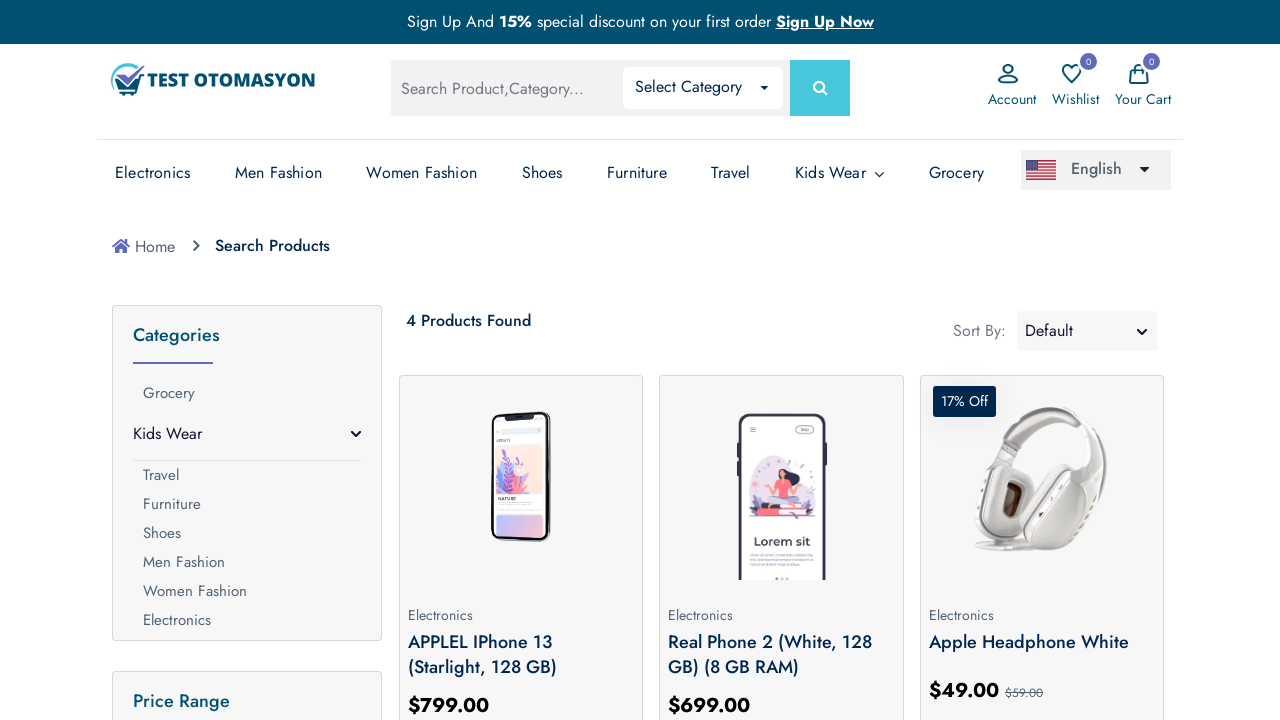

Verified that exactly 8 category elements are present
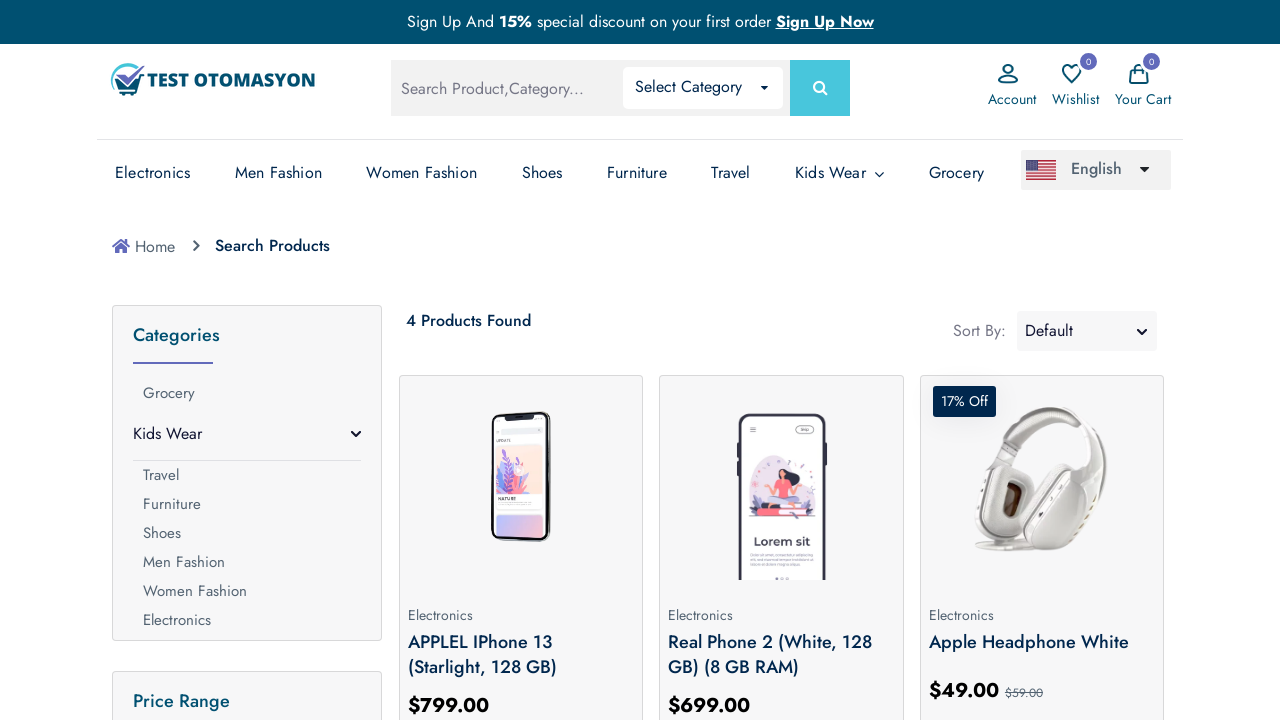

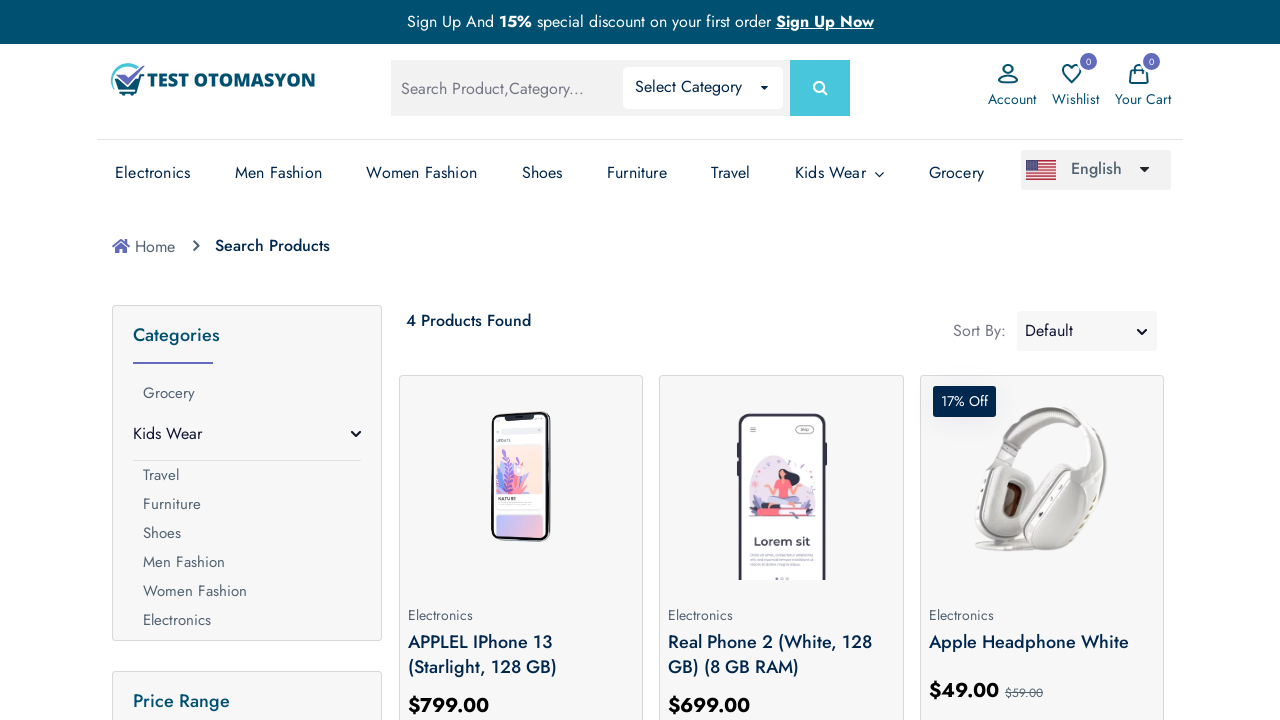